Tests form validation, radio button selection, checkbox manipulation, and alert handling on a test automation practice website

Starting URL: https://testautomationpractice.blogspot.com/

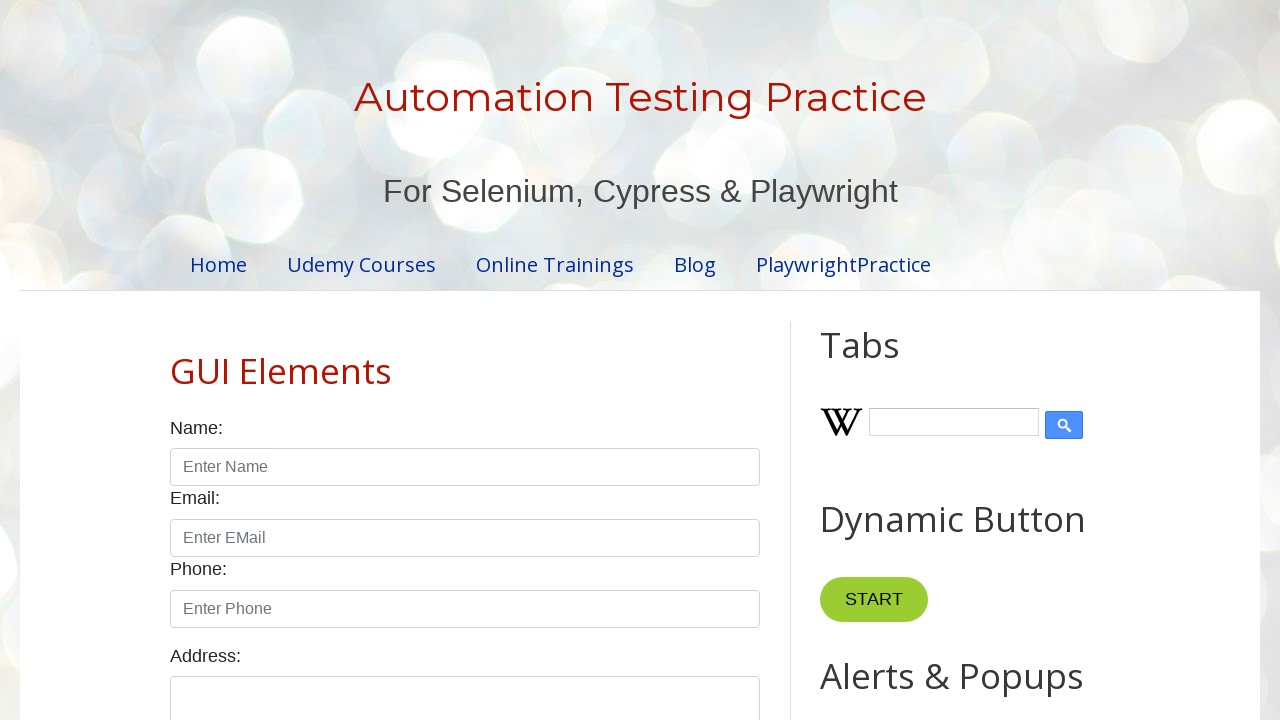

Retrieved name field value
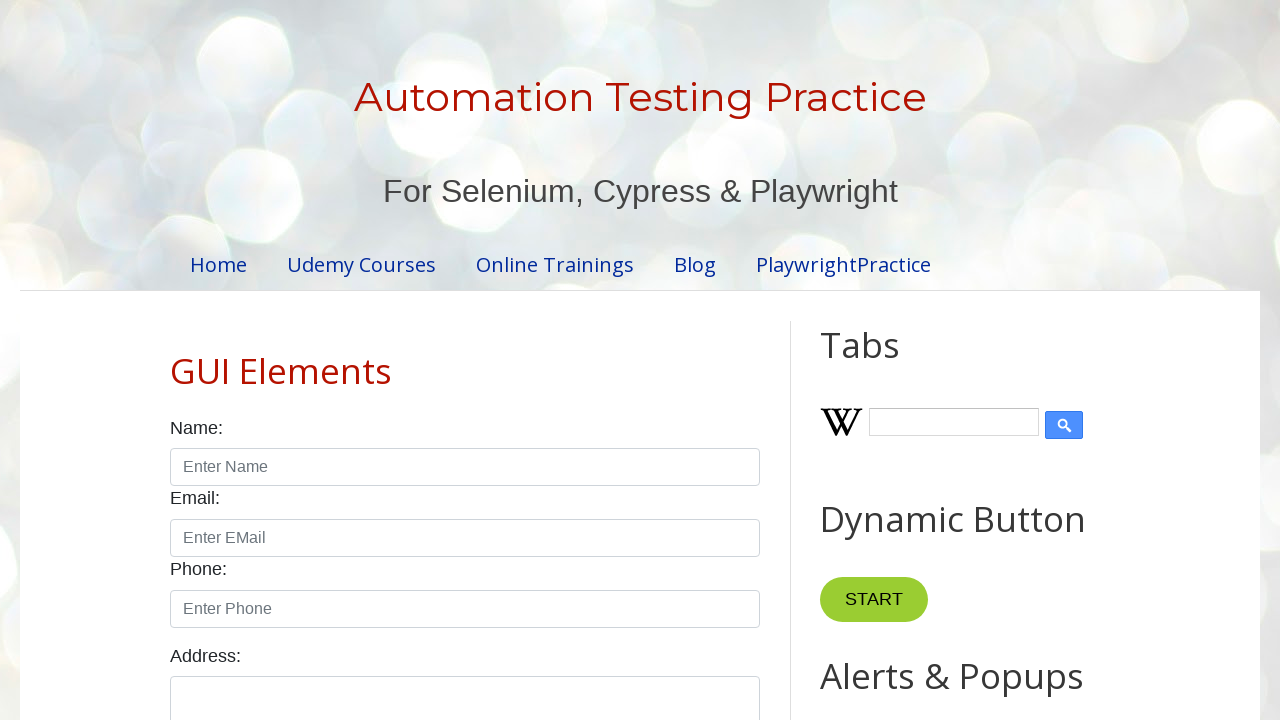

Retrieved email field value
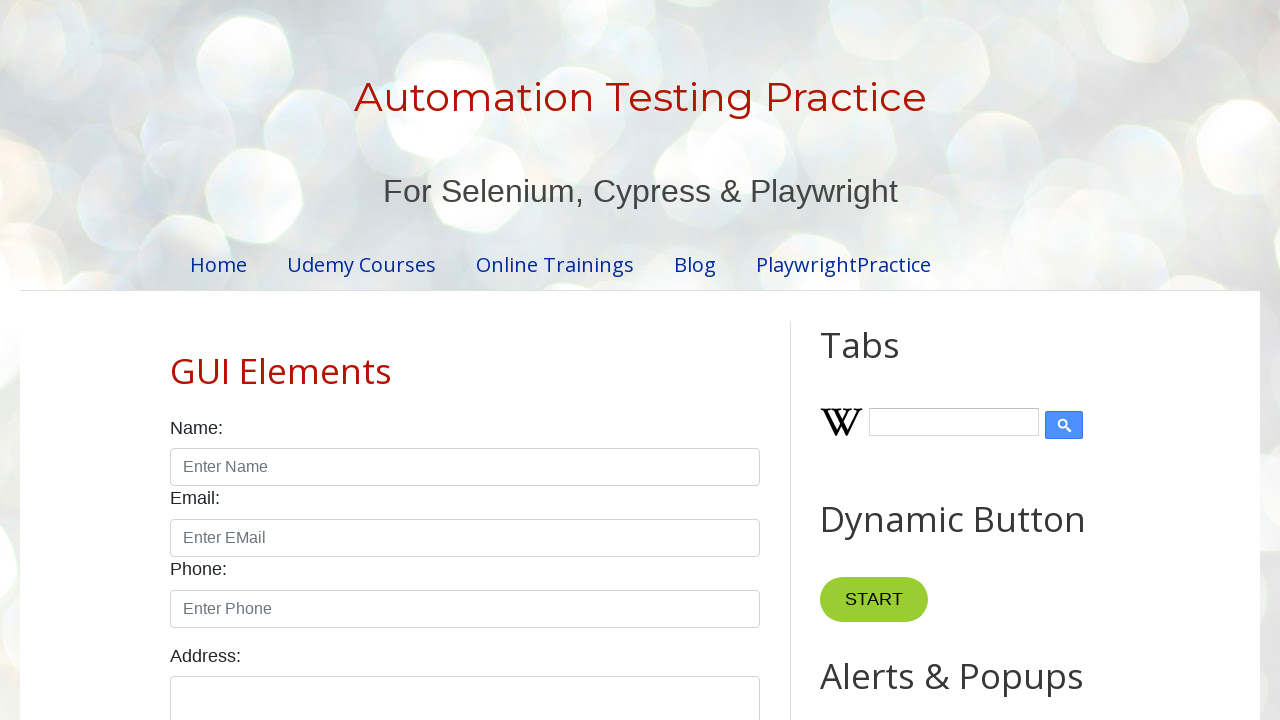

Retrieved phone field value
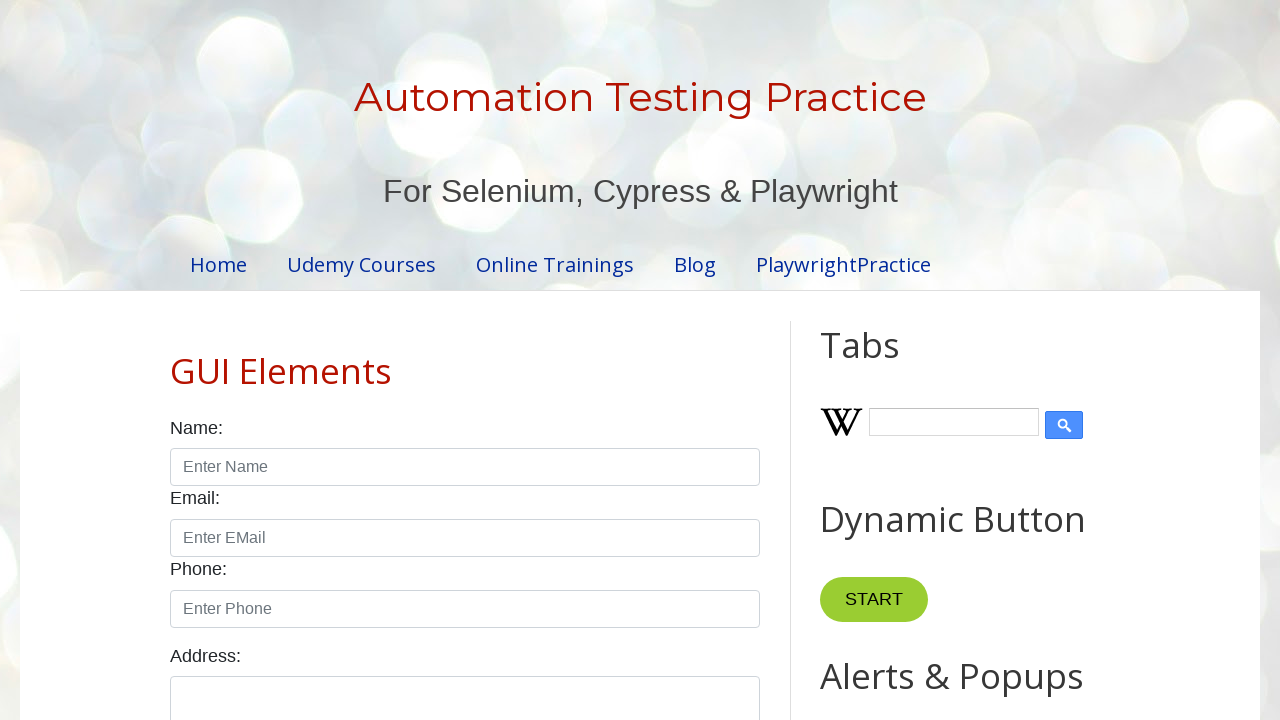

Clicked male radio button at (176, 360) on #male
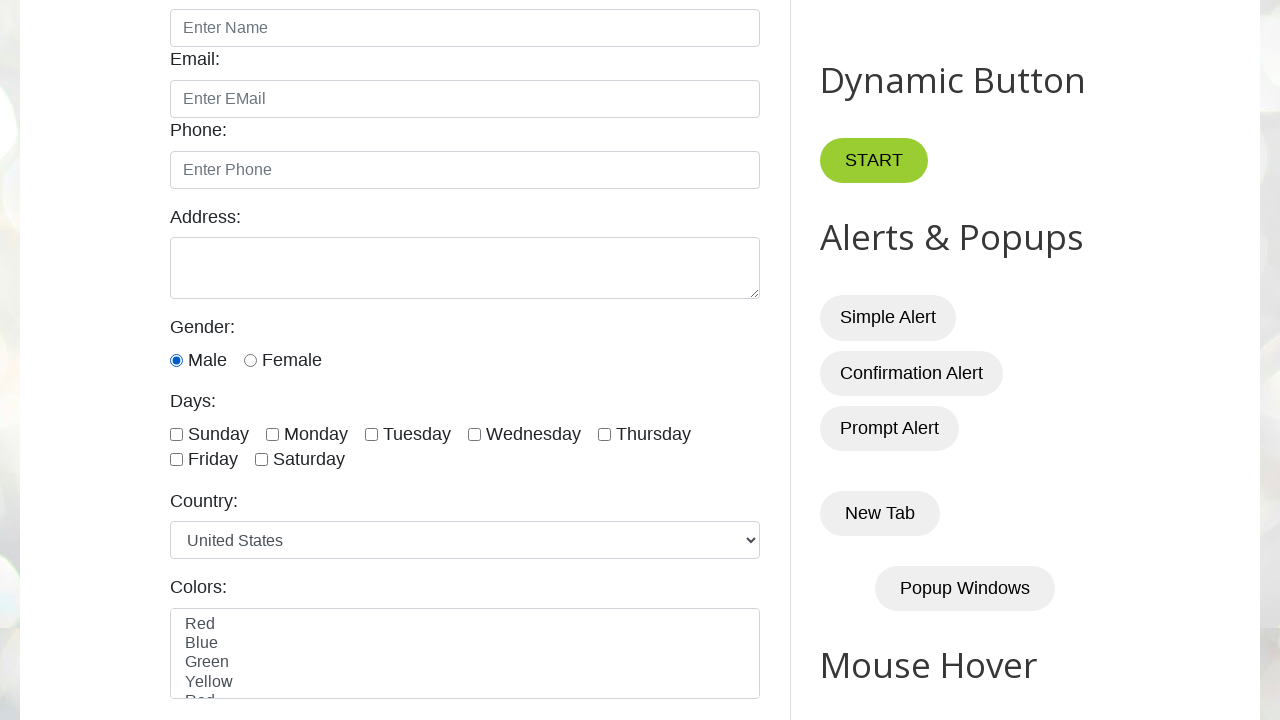

Clicked female radio button at (250, 360) on #female
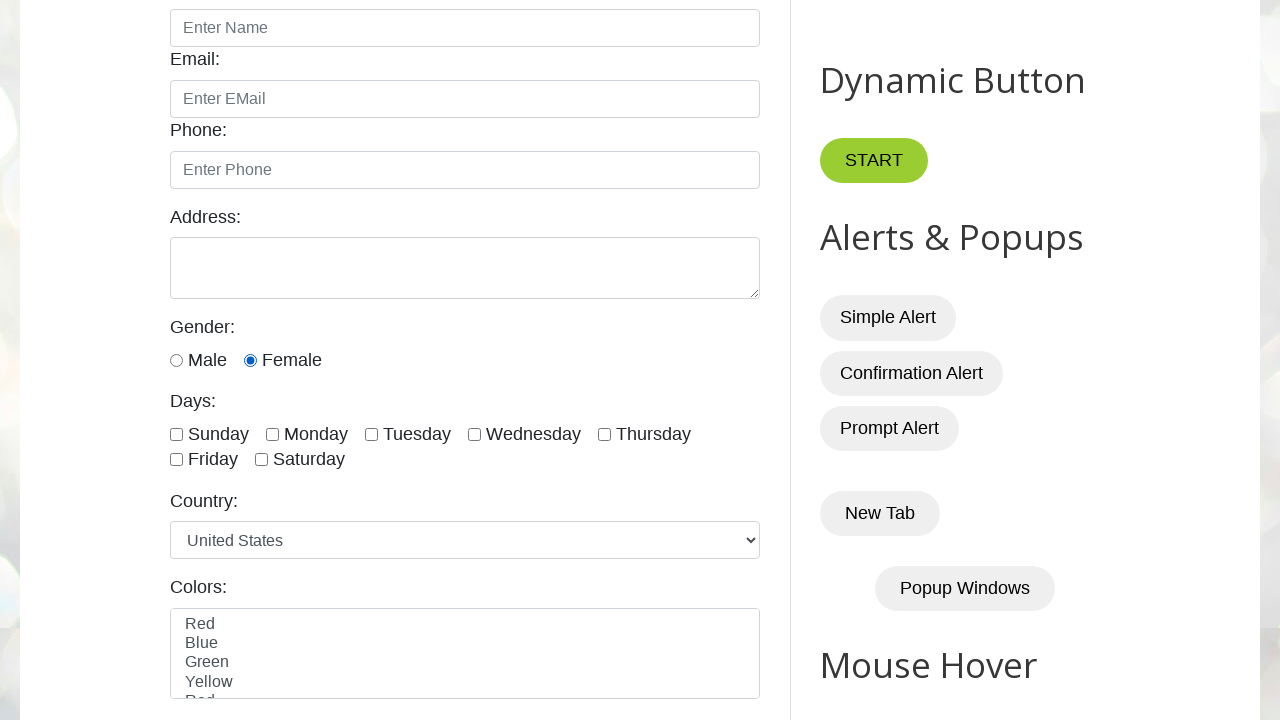

Located all checkboxes on form
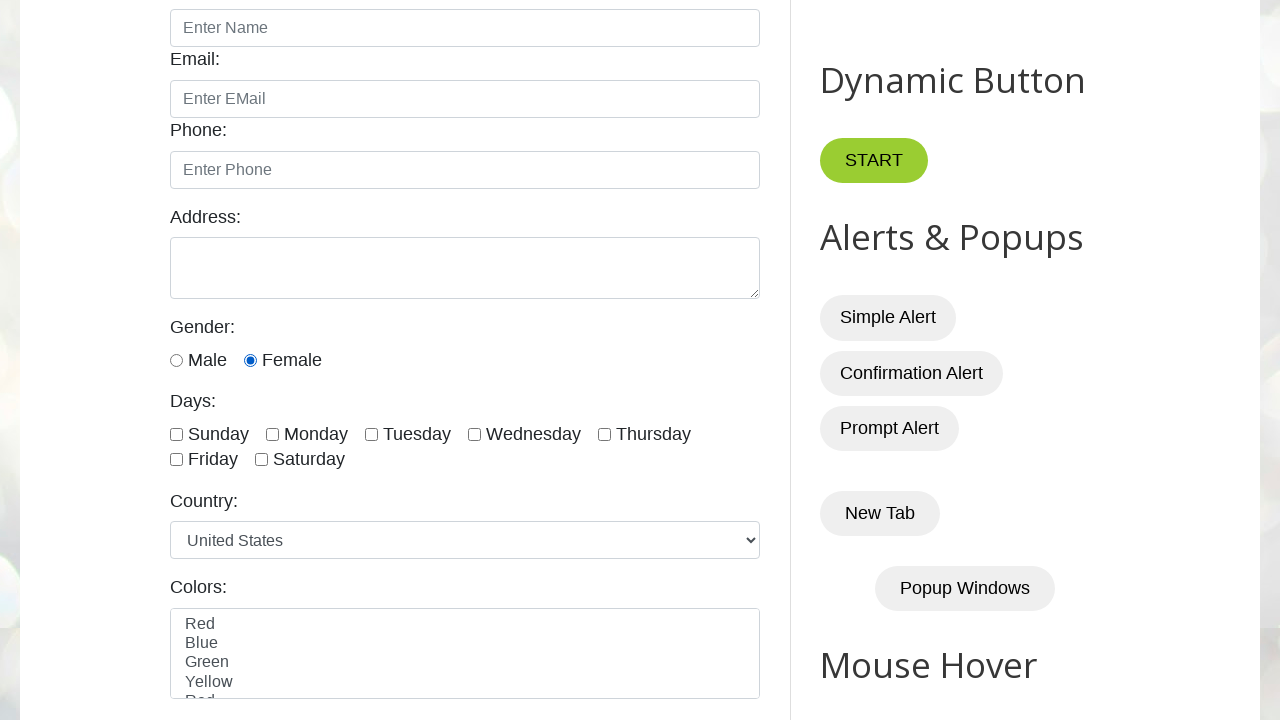

Counted 7 checkboxes
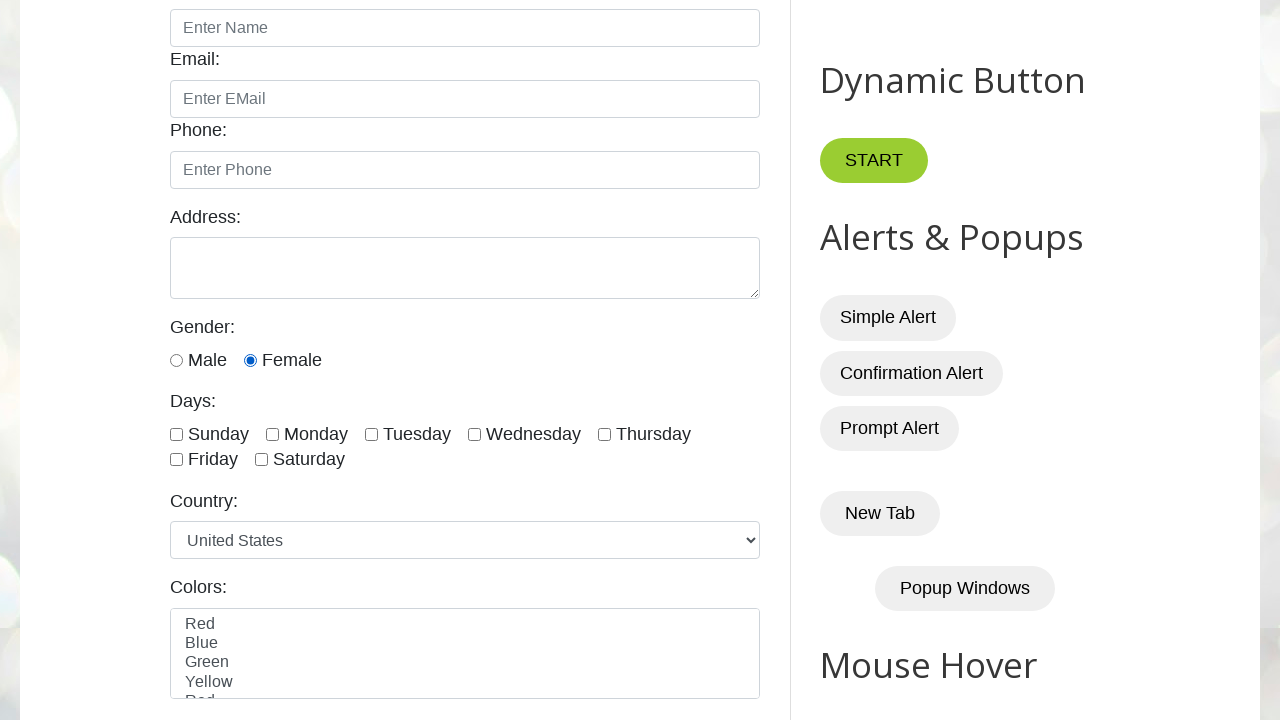

Clicked checkbox 1 to select it at (176, 434) on xpath=//input[@class='form-check-input' and @type='checkbox'] >> nth=0
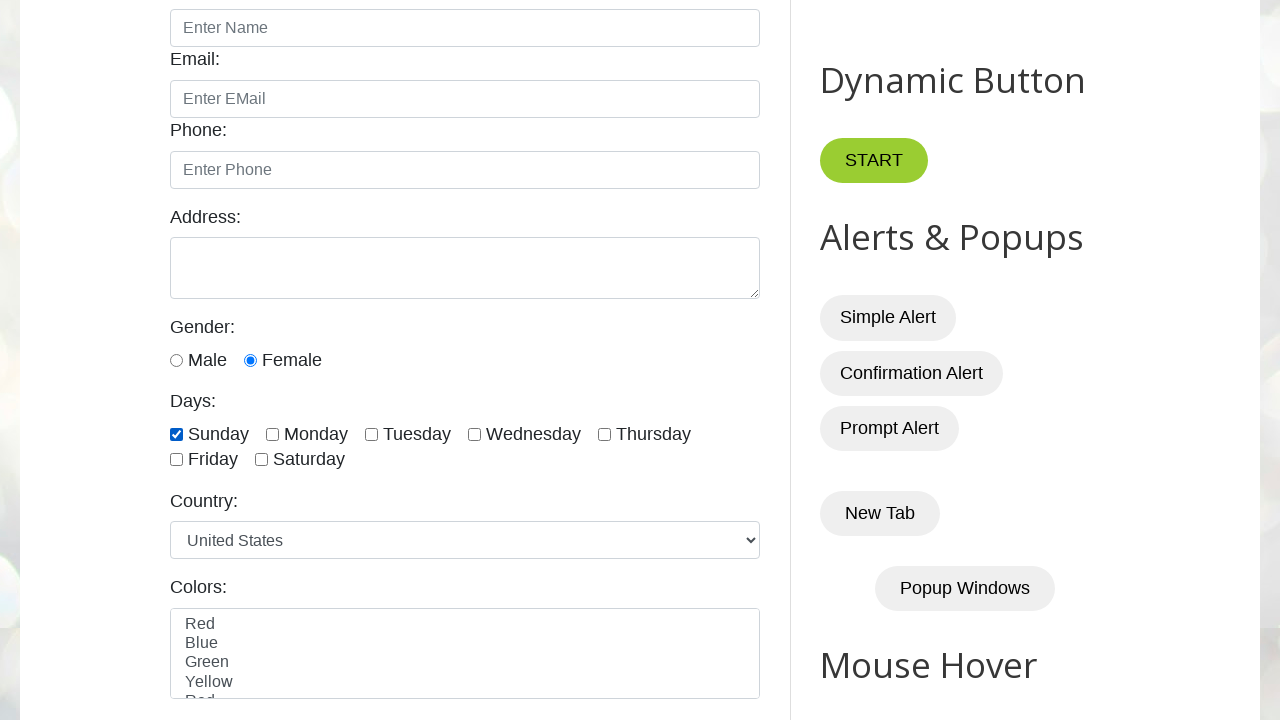

Clicked checkbox 2 to select it at (272, 434) on xpath=//input[@class='form-check-input' and @type='checkbox'] >> nth=1
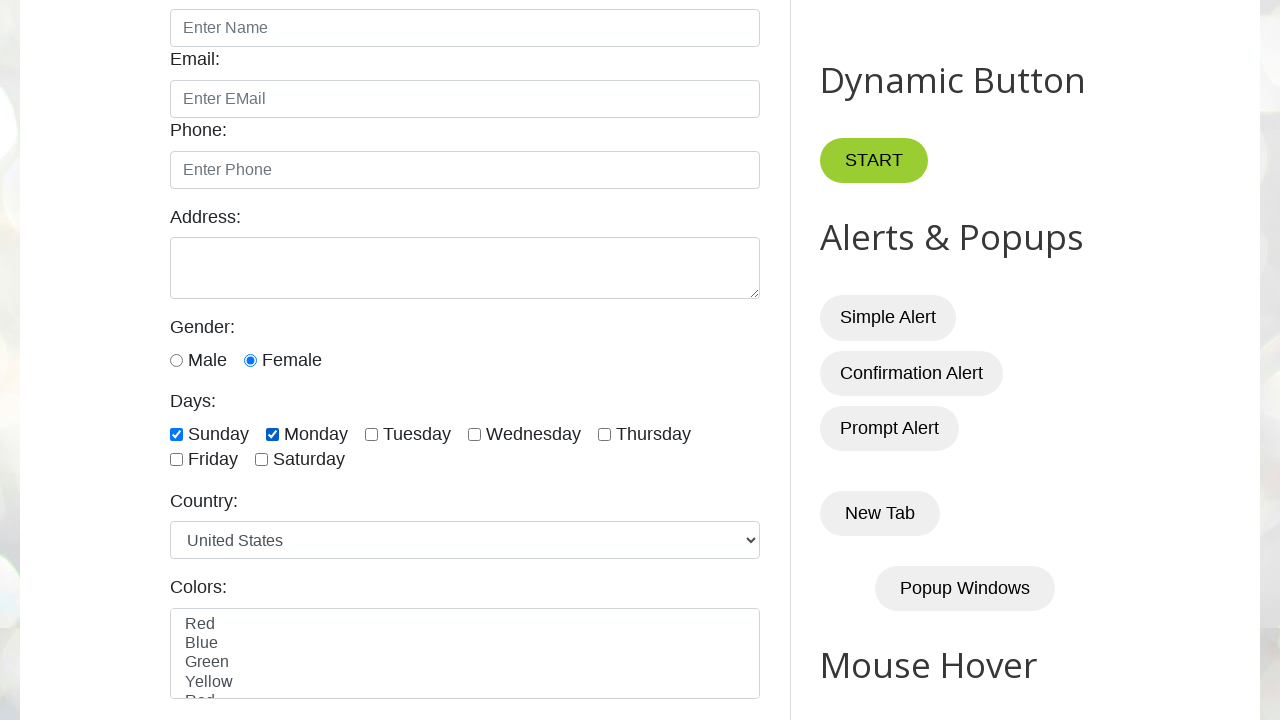

Clicked checkbox 3 to select it at (372, 434) on xpath=//input[@class='form-check-input' and @type='checkbox'] >> nth=2
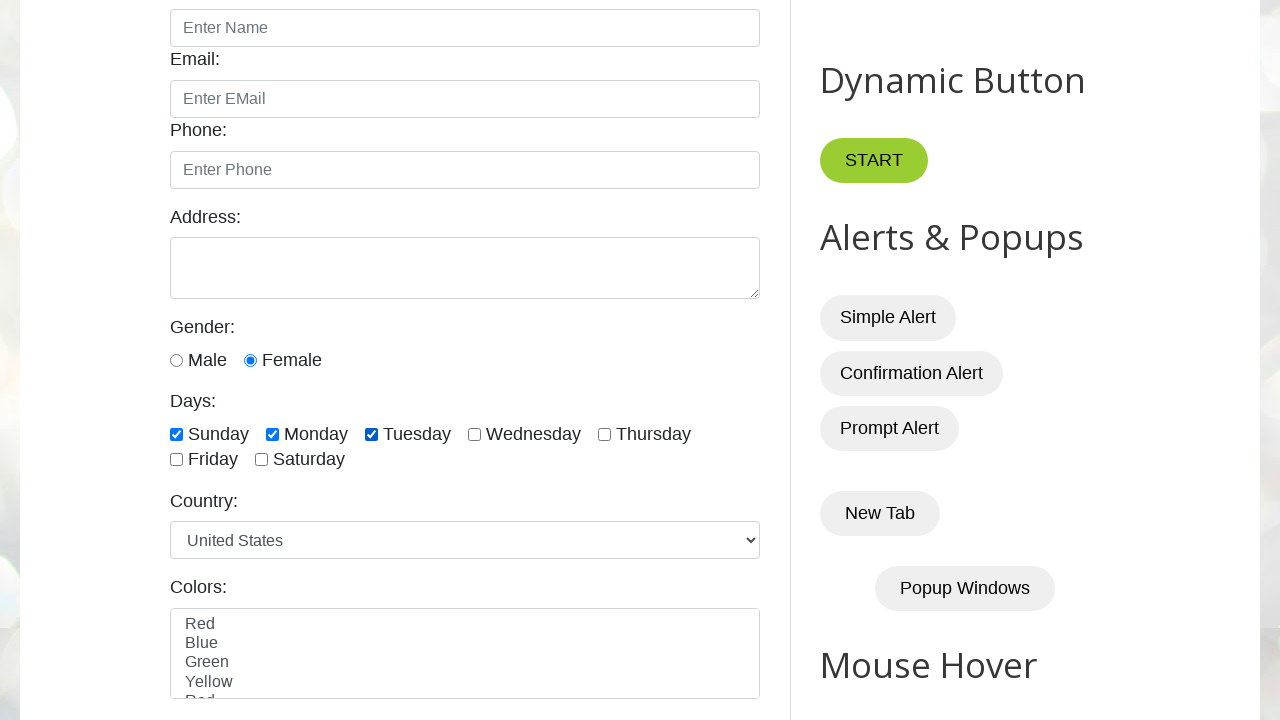

Clicked checkbox 4 to select it at (474, 434) on xpath=//input[@class='form-check-input' and @type='checkbox'] >> nth=3
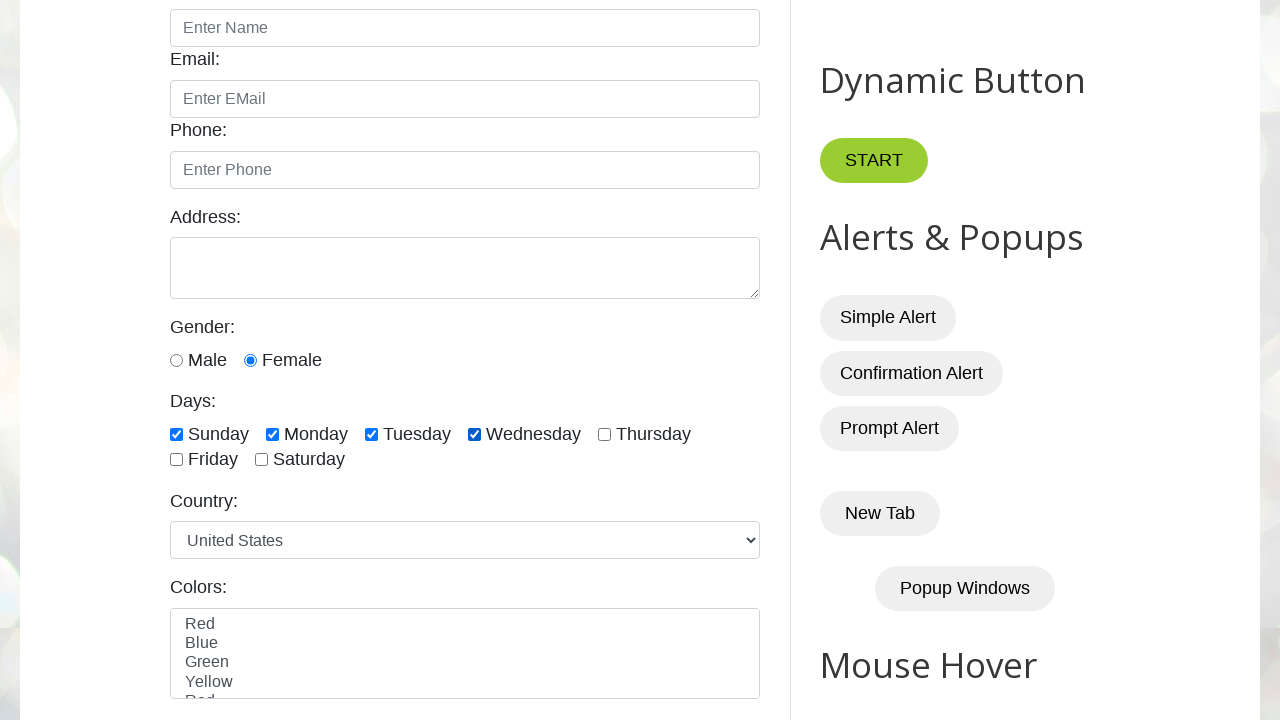

Clicked checkbox 5 to select it at (604, 434) on xpath=//input[@class='form-check-input' and @type='checkbox'] >> nth=4
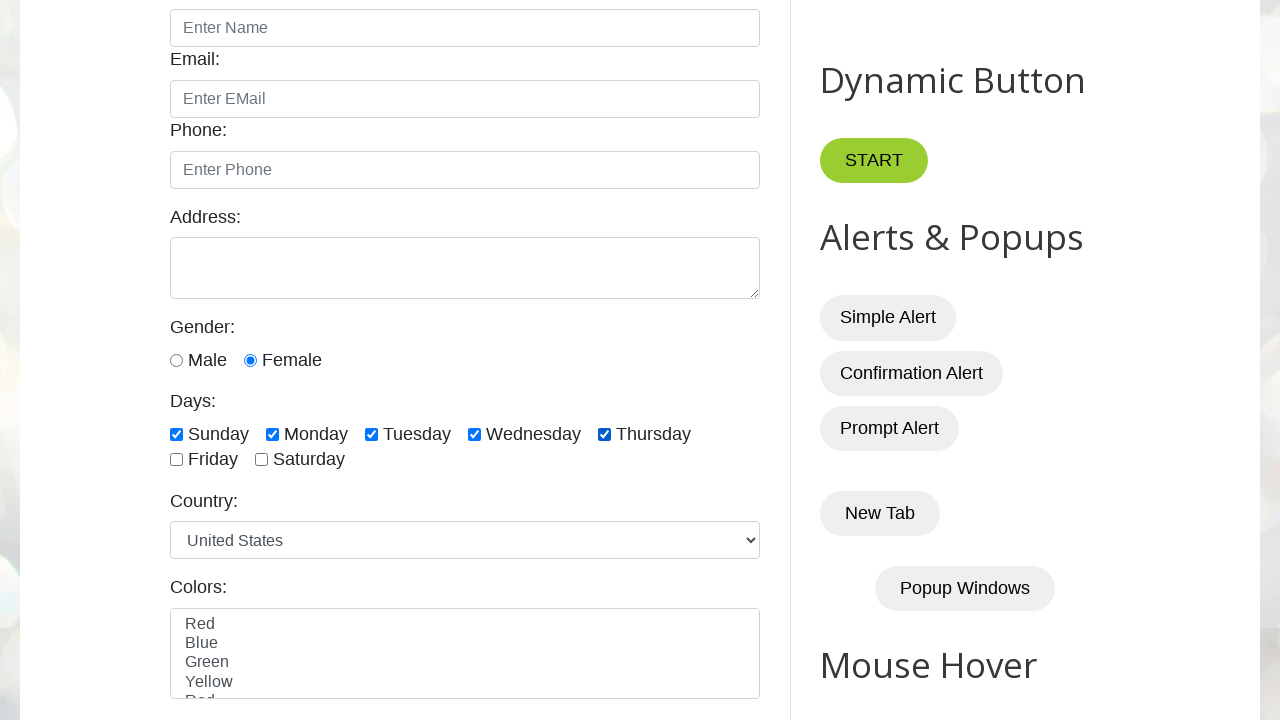

Clicked checkbox 6 to select it at (176, 460) on xpath=//input[@class='form-check-input' and @type='checkbox'] >> nth=5
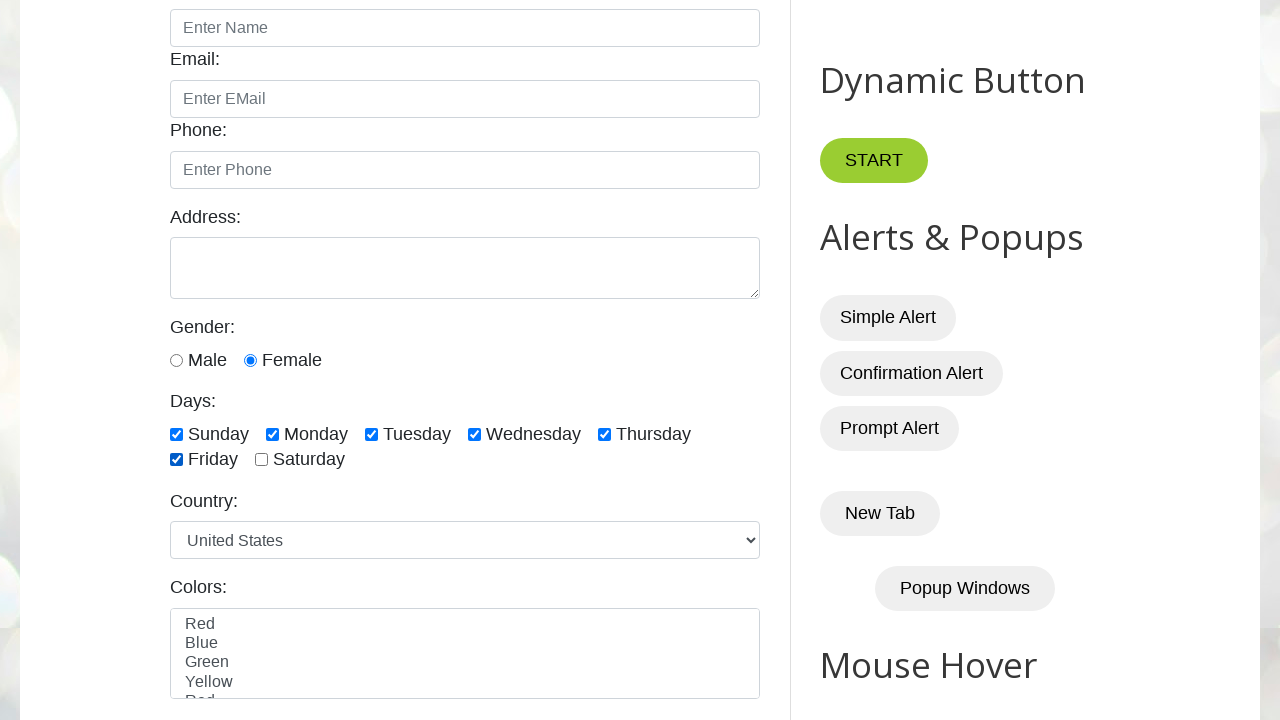

Clicked checkbox 7 to select it at (262, 460) on xpath=//input[@class='form-check-input' and @type='checkbox'] >> nth=6
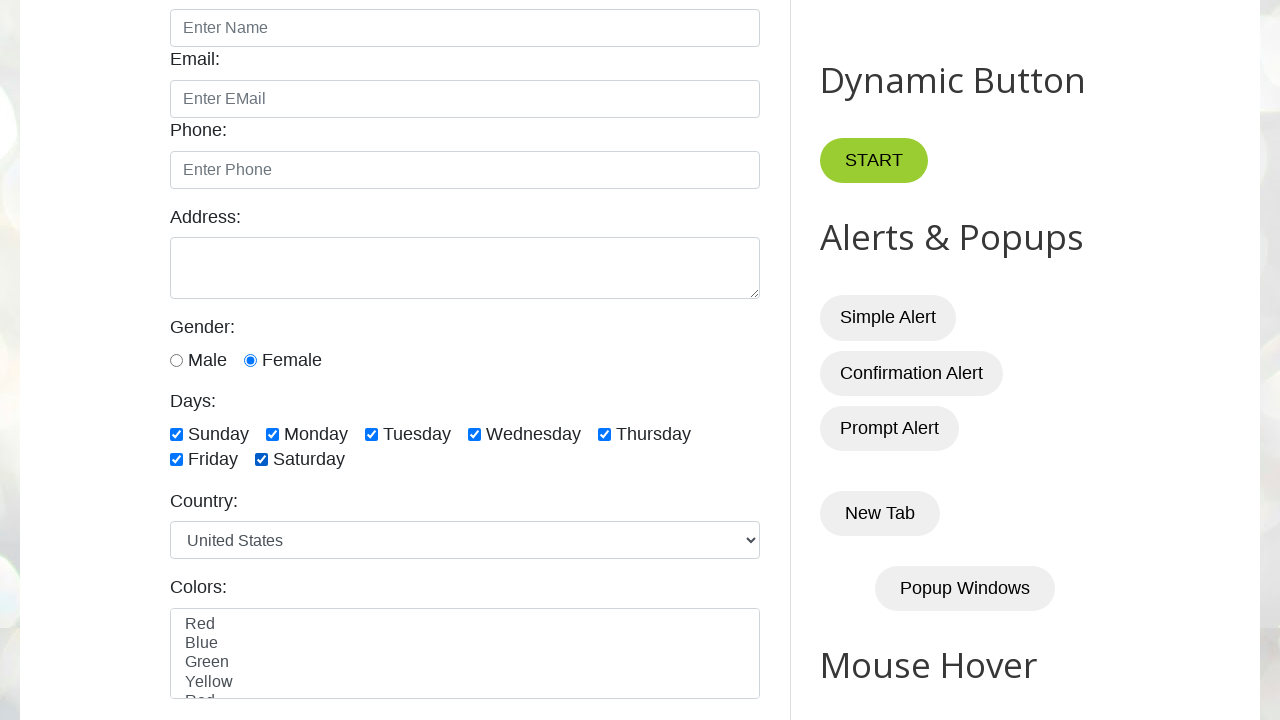

Waited 2 seconds before unchecking checkboxes
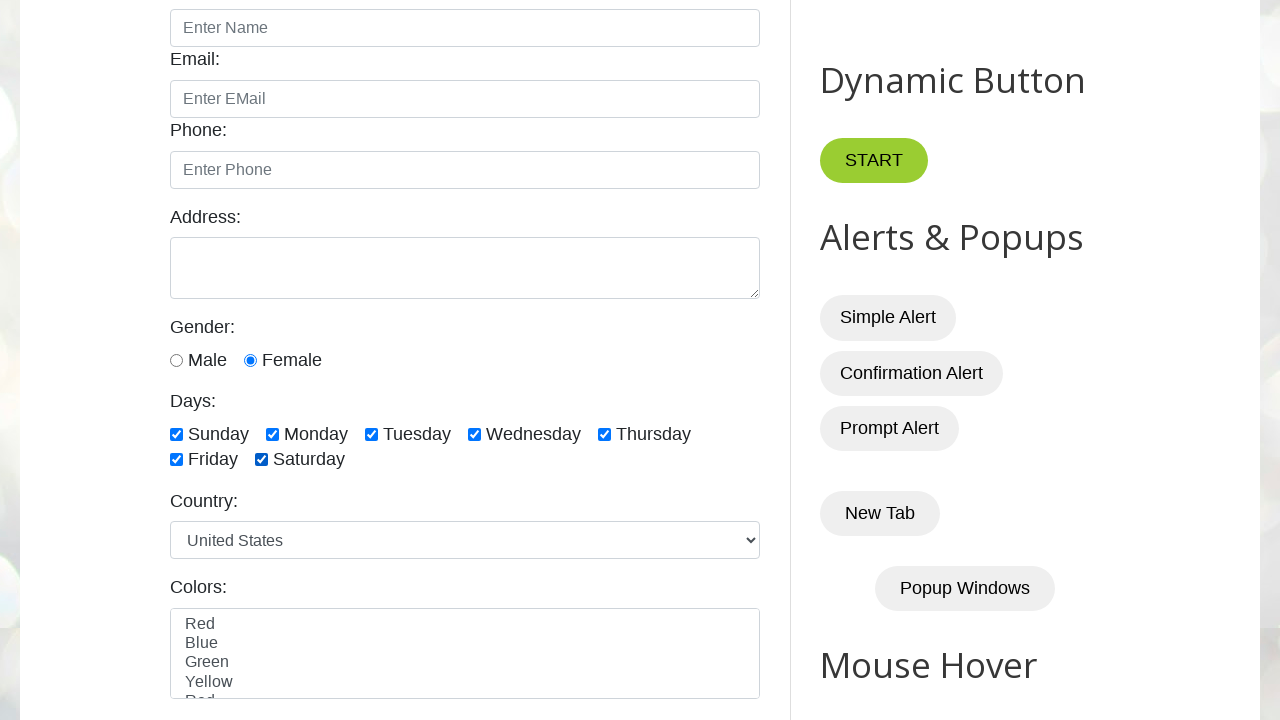

Clicked checkbox 1 to unselect it at (176, 434) on xpath=//input[@class='form-check-input' and @type='checkbox'] >> nth=0
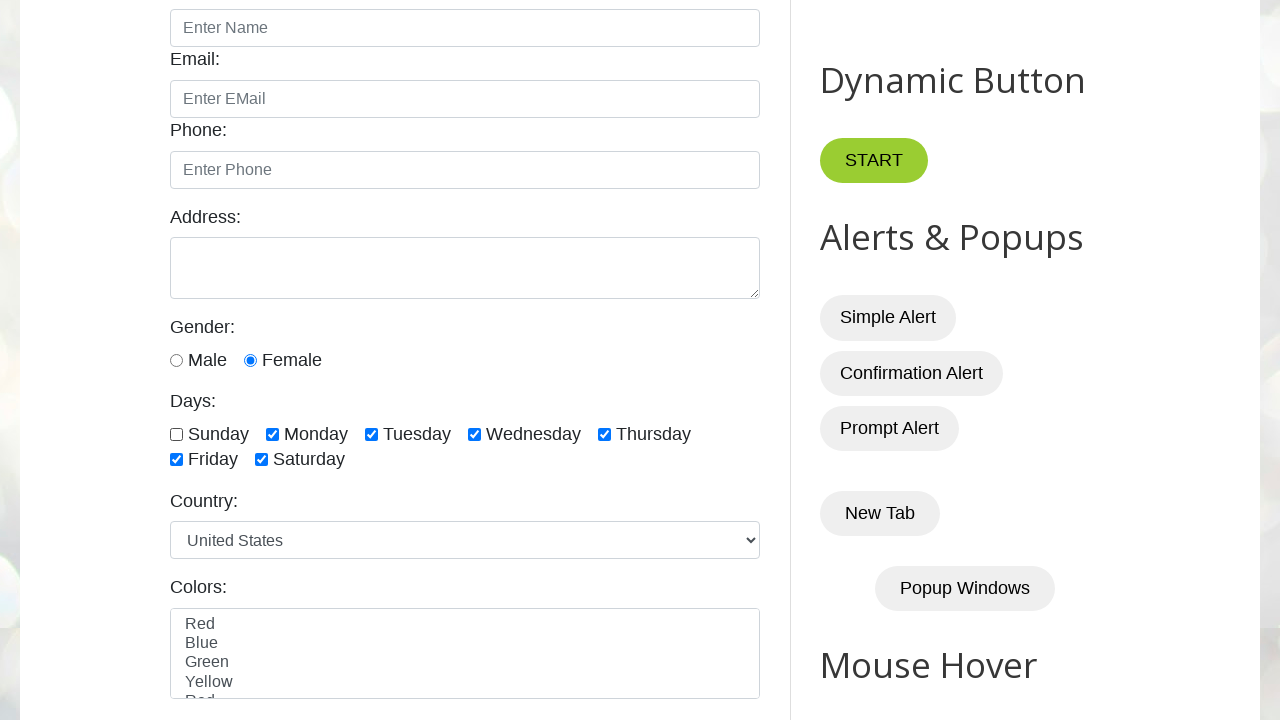

Clicked checkbox 2 to unselect it at (272, 434) on xpath=//input[@class='form-check-input' and @type='checkbox'] >> nth=1
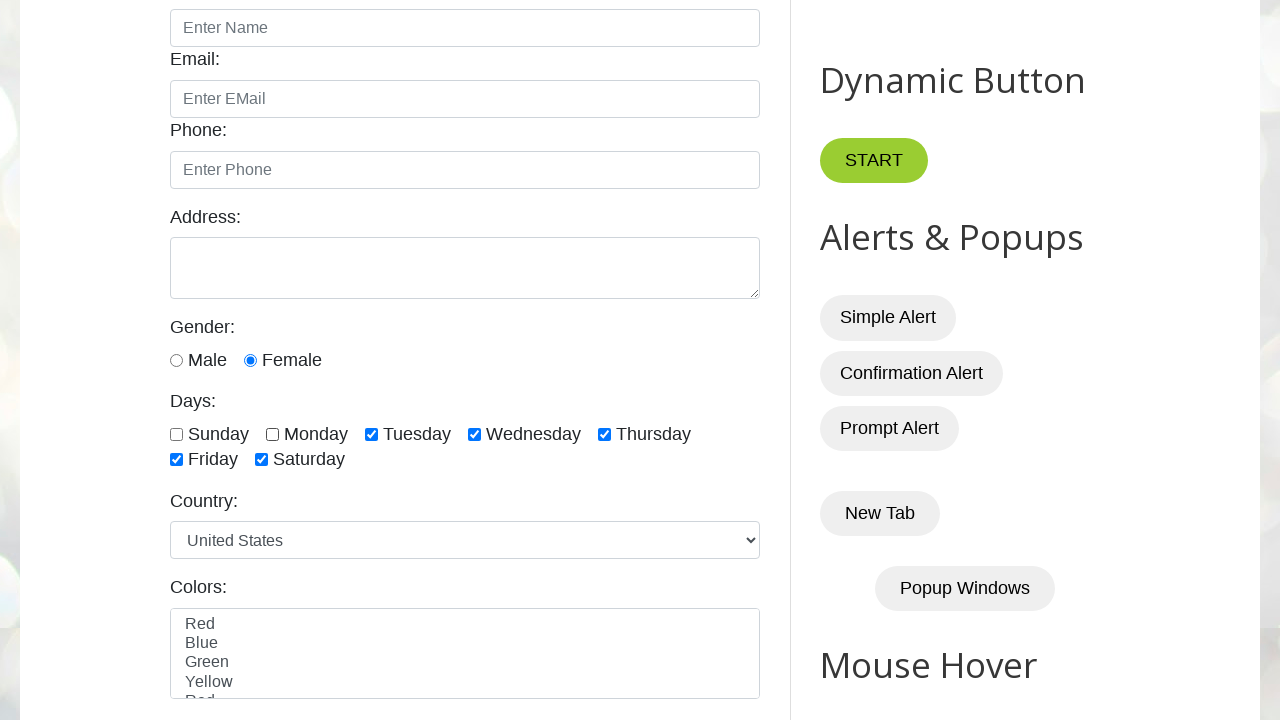

Clicked checkbox 3 to unselect it at (372, 434) on xpath=//input[@class='form-check-input' and @type='checkbox'] >> nth=2
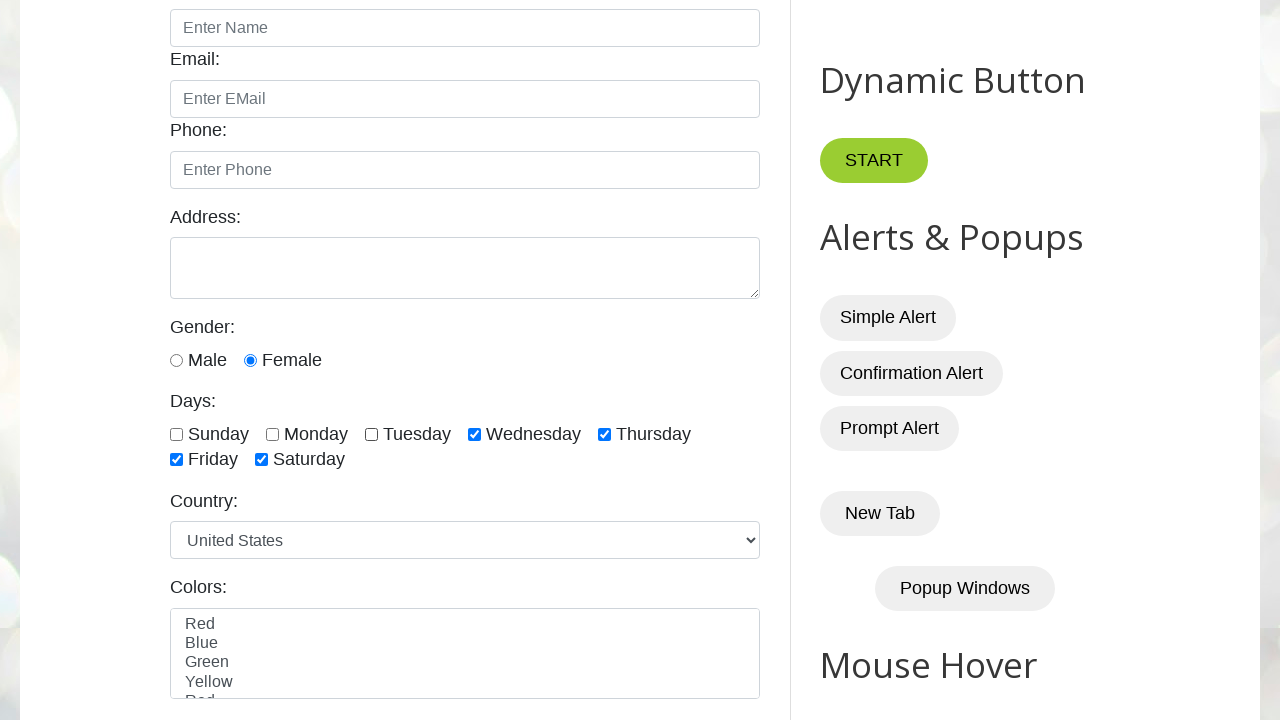

Clicked checkbox 4 to unselect it at (474, 434) on xpath=//input[@class='form-check-input' and @type='checkbox'] >> nth=3
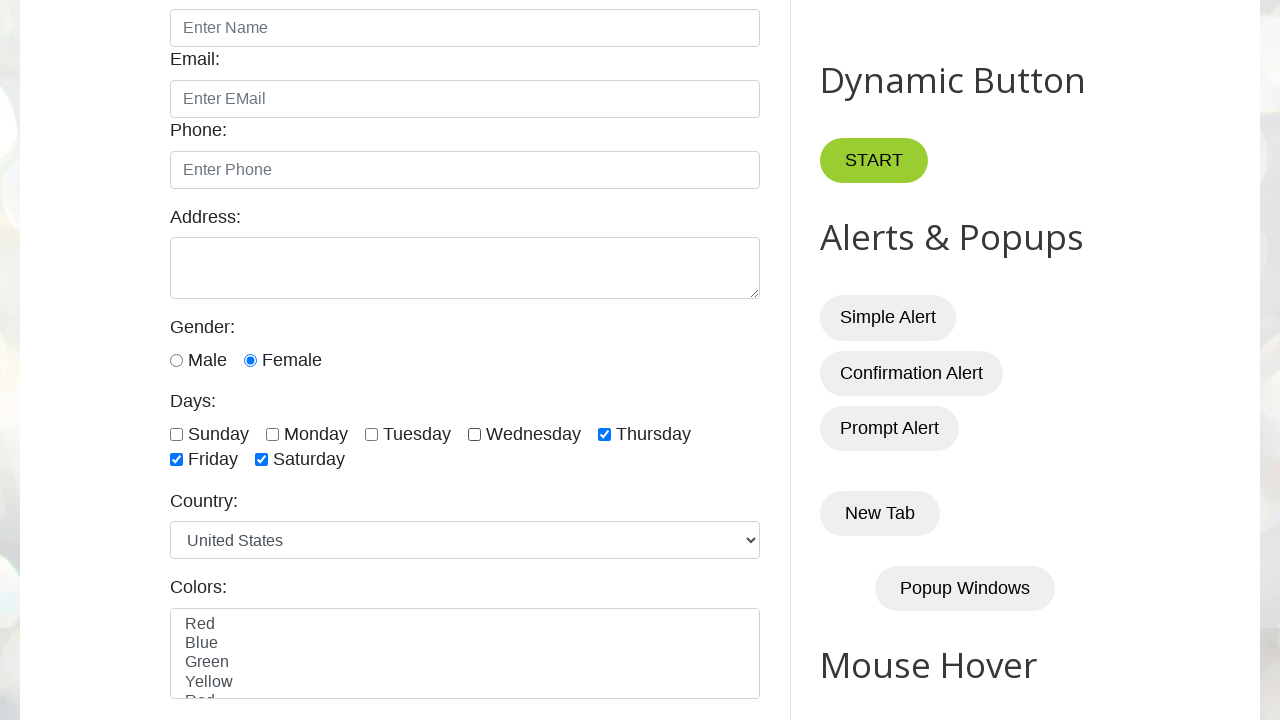

Clicked checkbox 5 to unselect it at (604, 434) on xpath=//input[@class='form-check-input' and @type='checkbox'] >> nth=4
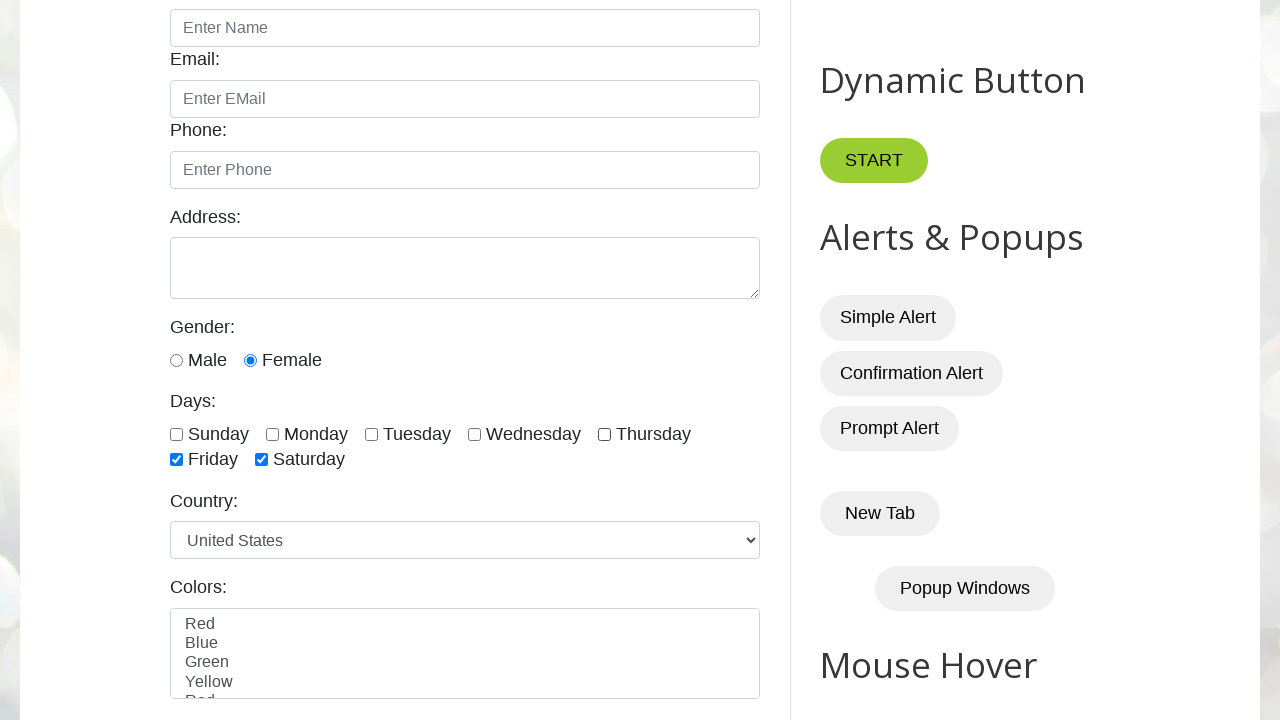

Clicked checkbox 6 to unselect it at (176, 460) on xpath=//input[@class='form-check-input' and @type='checkbox'] >> nth=5
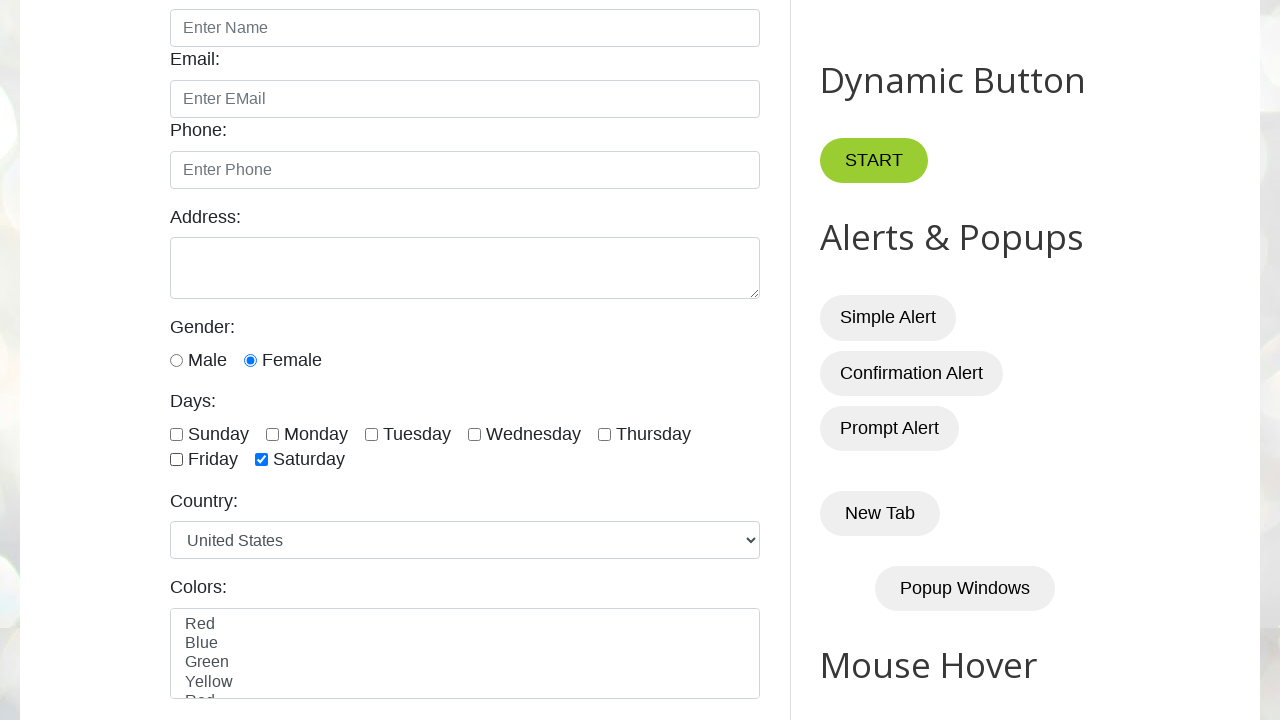

Clicked checkbox 7 to unselect it at (262, 460) on xpath=//input[@class='form-check-input' and @type='checkbox'] >> nth=6
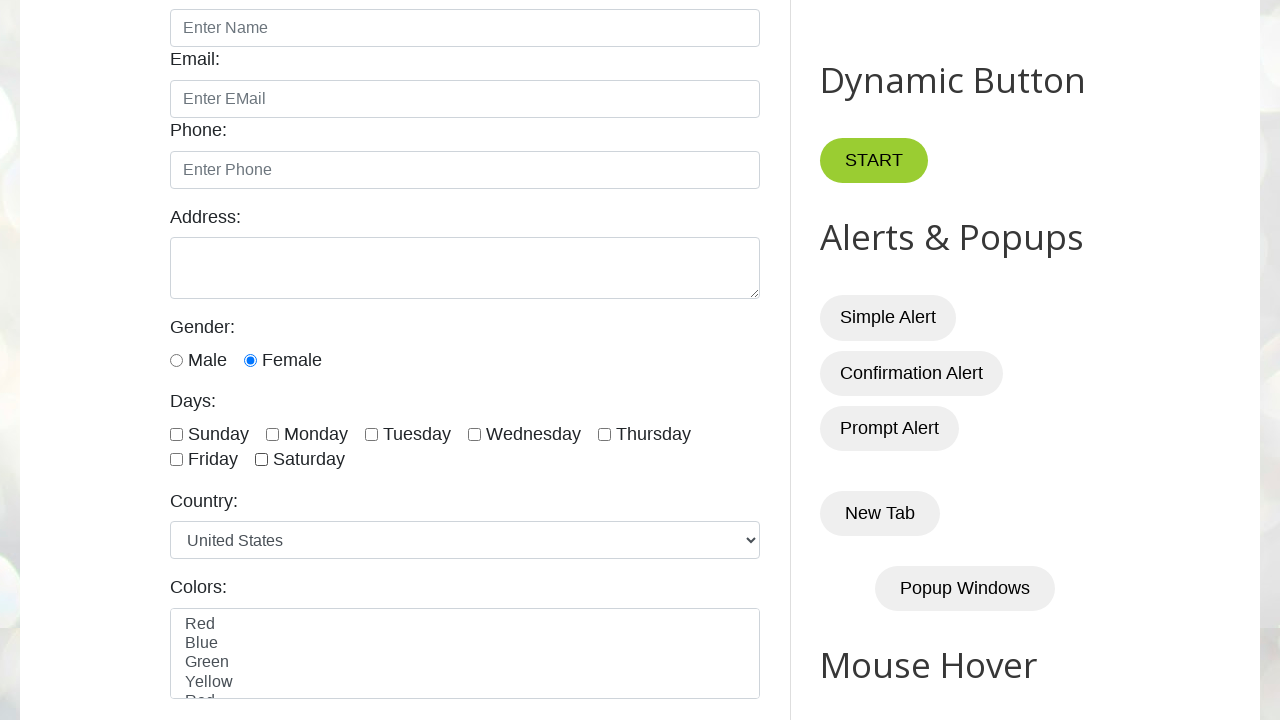

Clicked alert button to trigger alert dialog at (888, 318) on xpath=//*[@id='alertBtn']
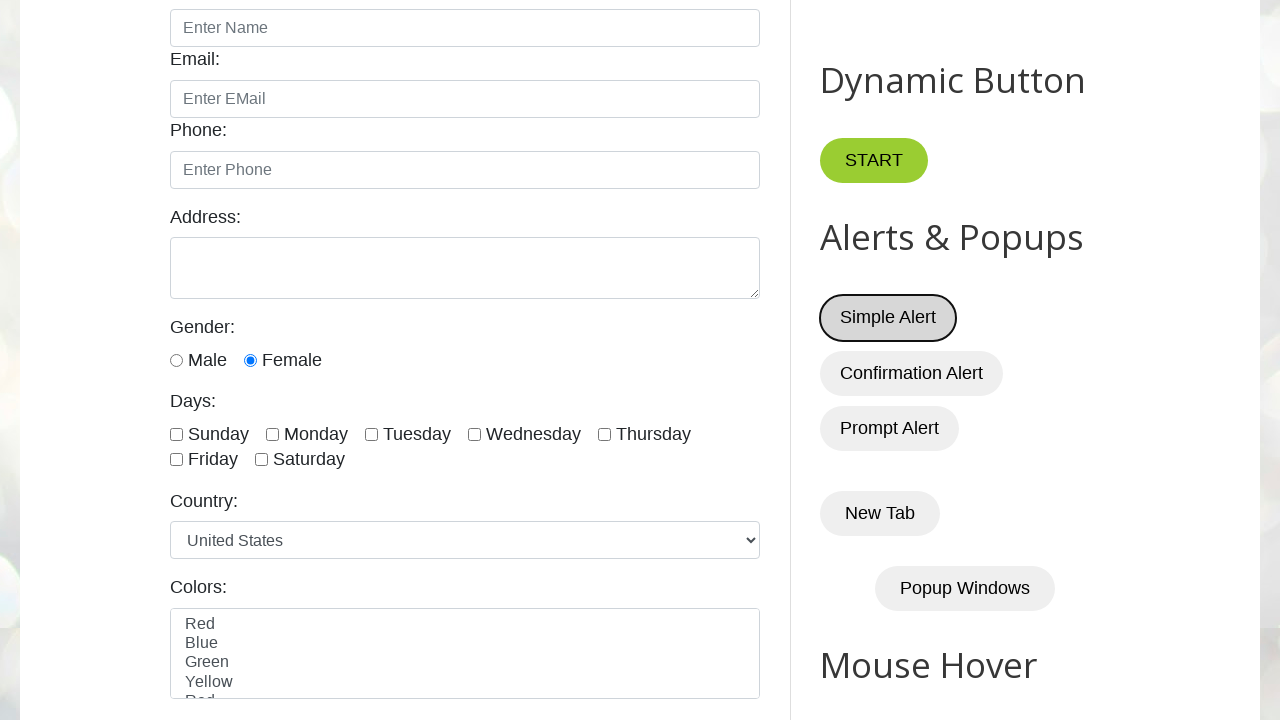

Waited 2 seconds for alert to appear
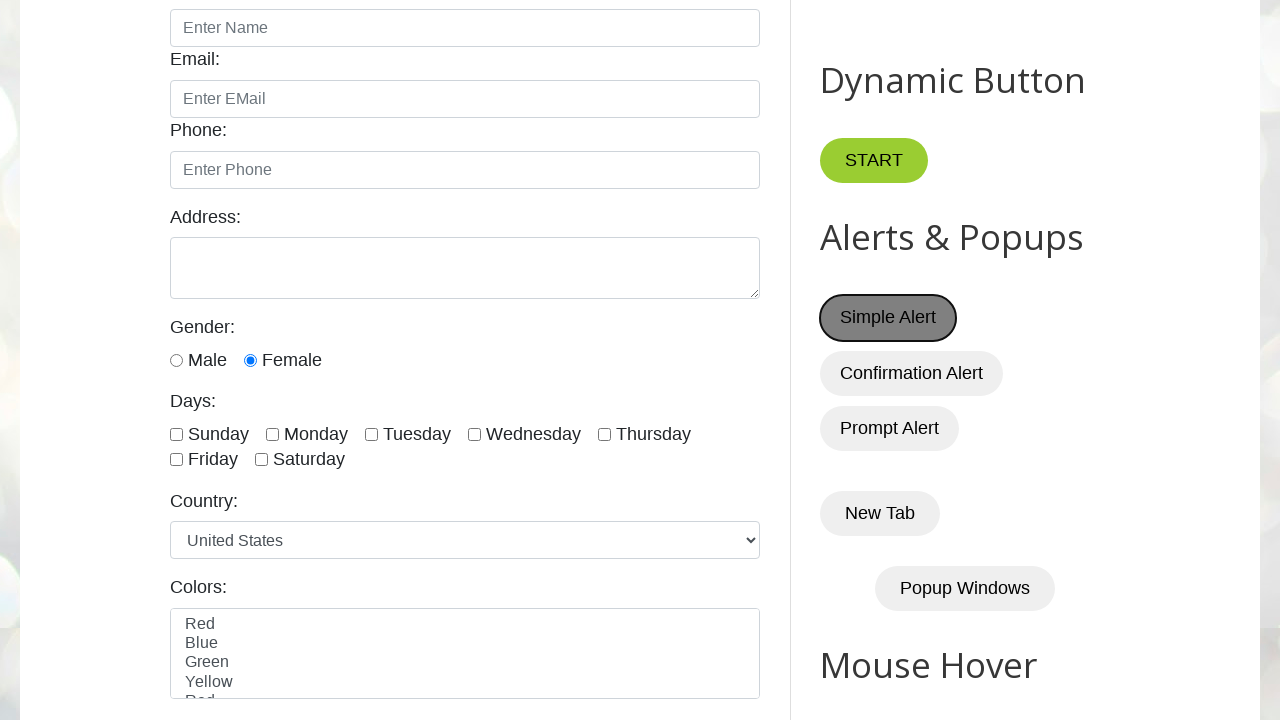

Set up listener to accept alert dialog
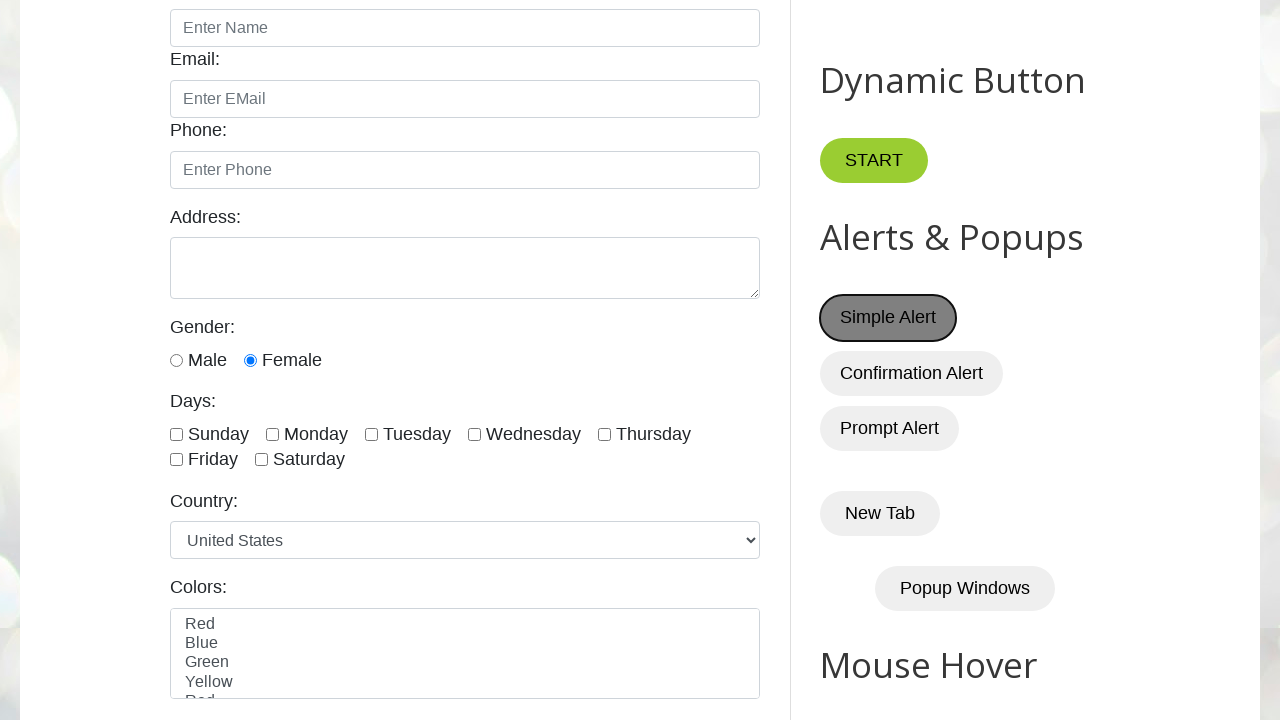

Clicked confirmation button to trigger confirm dialog at (912, 373) on xpath=//*[@id='confirmBtn']
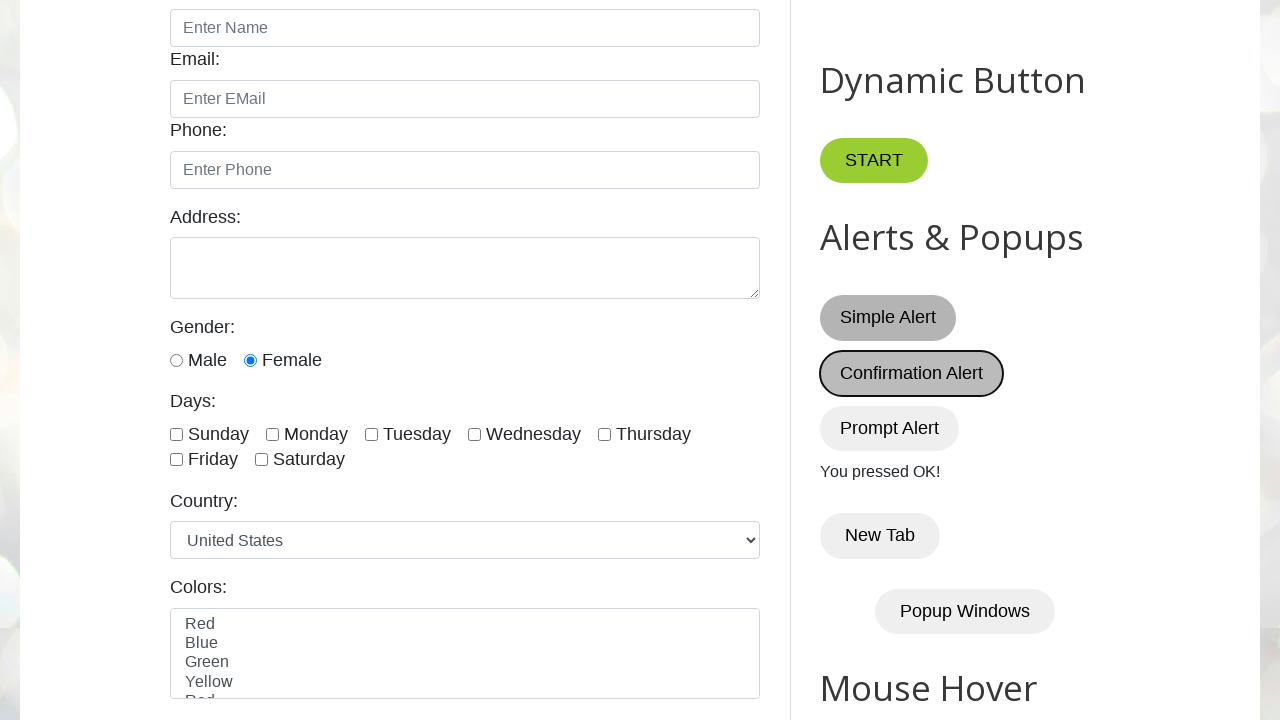

Waited 2 seconds for confirmation dialog to appear
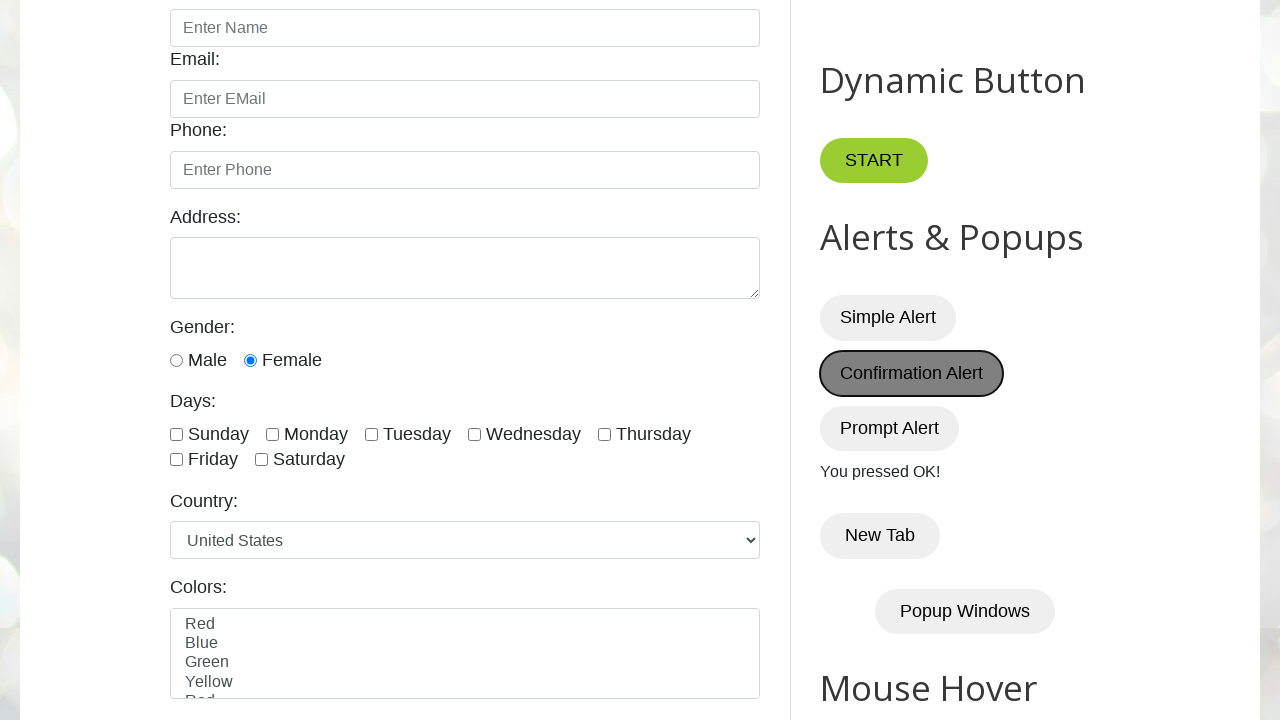

Set up listener to dismiss confirmation dialog
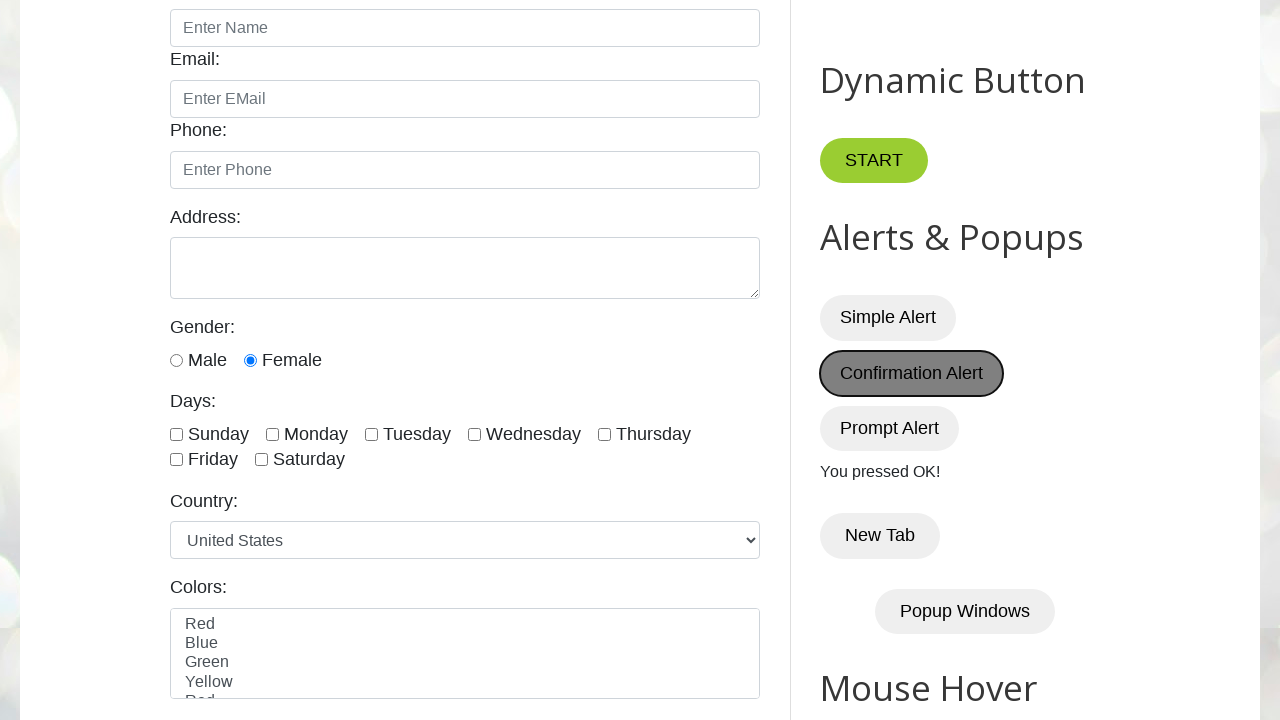

Set up listener to accept prompt dialog with text 'Abdul'
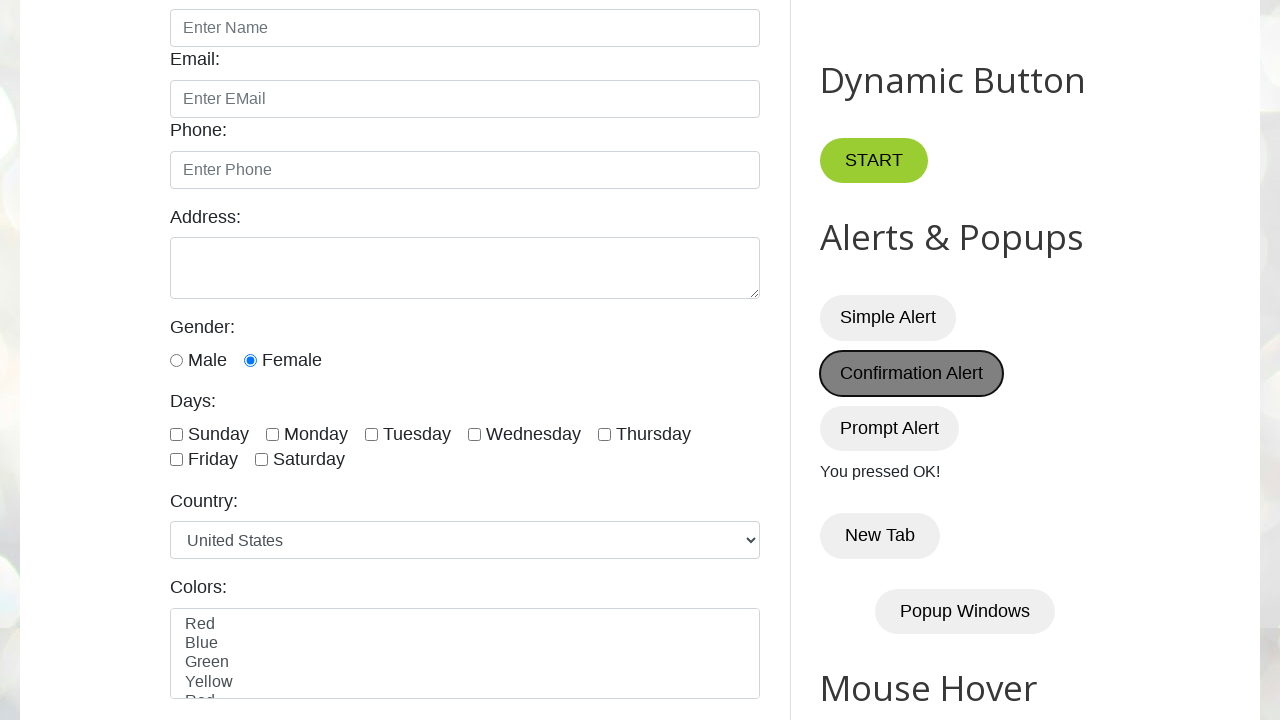

Clicked prompt button to trigger prompt dialog at (890, 428) on xpath=//*[@id='promptBtn']
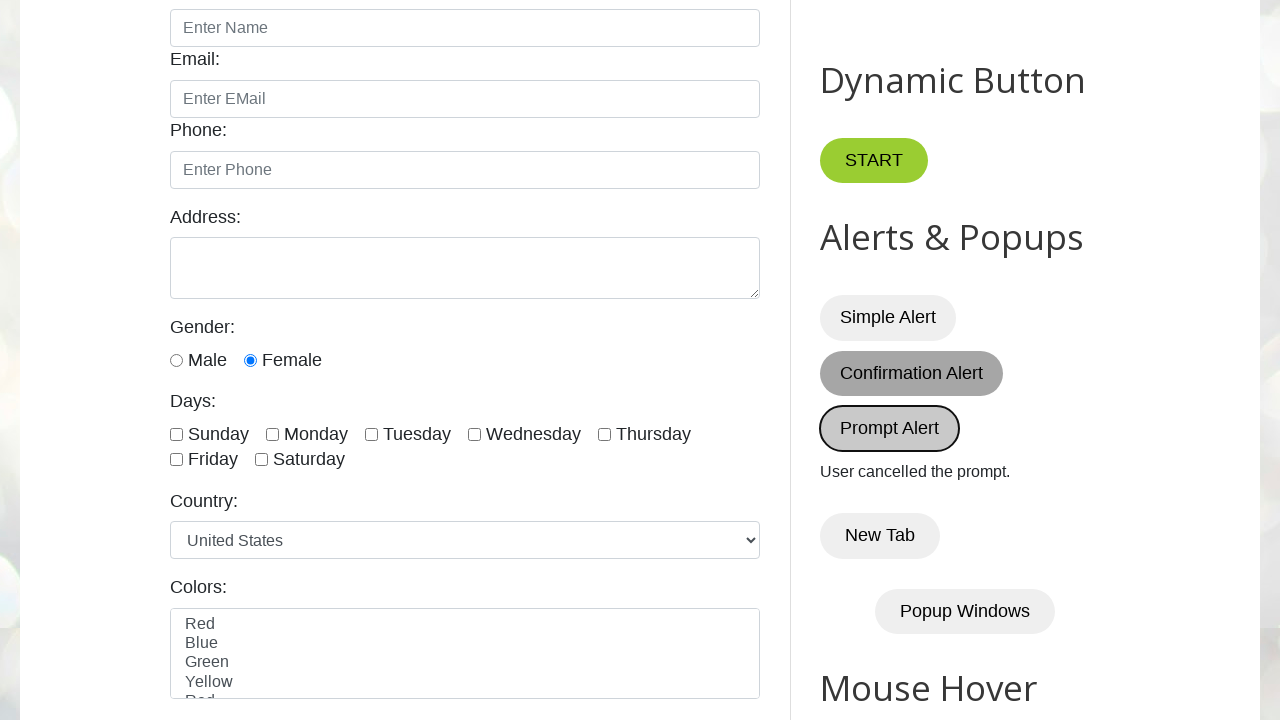

Waited 2 seconds after prompt dialog interaction
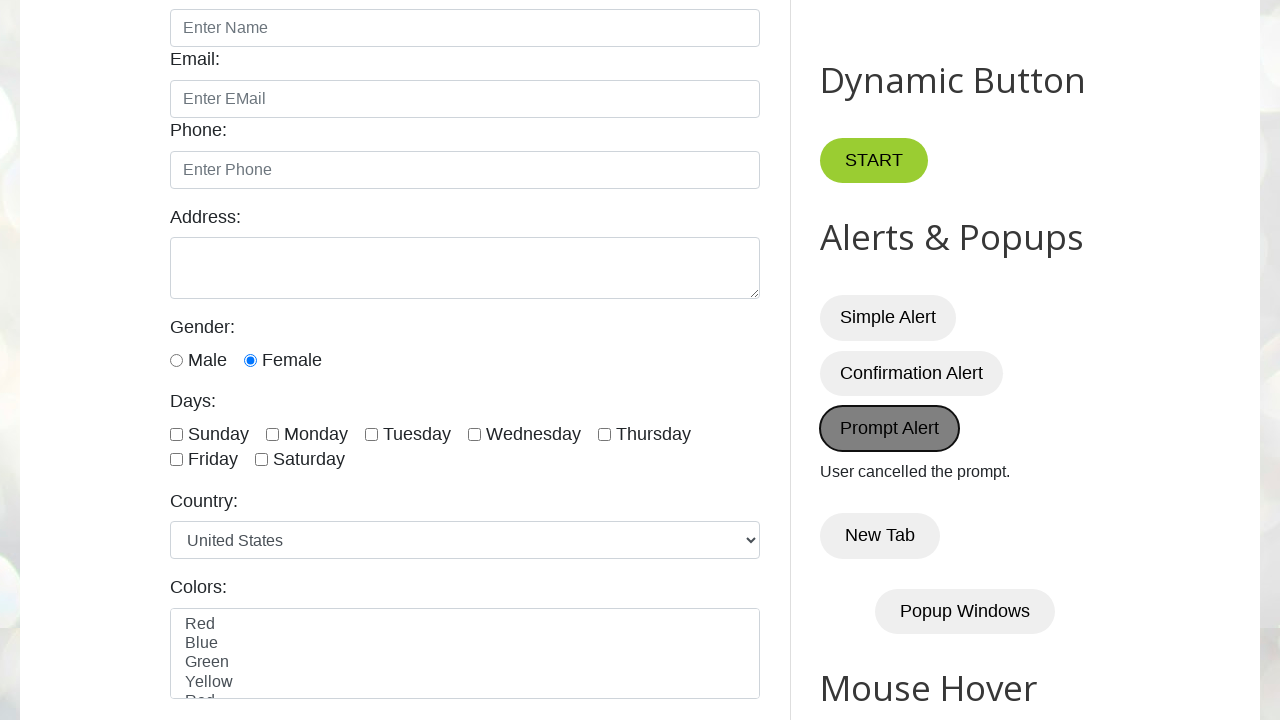

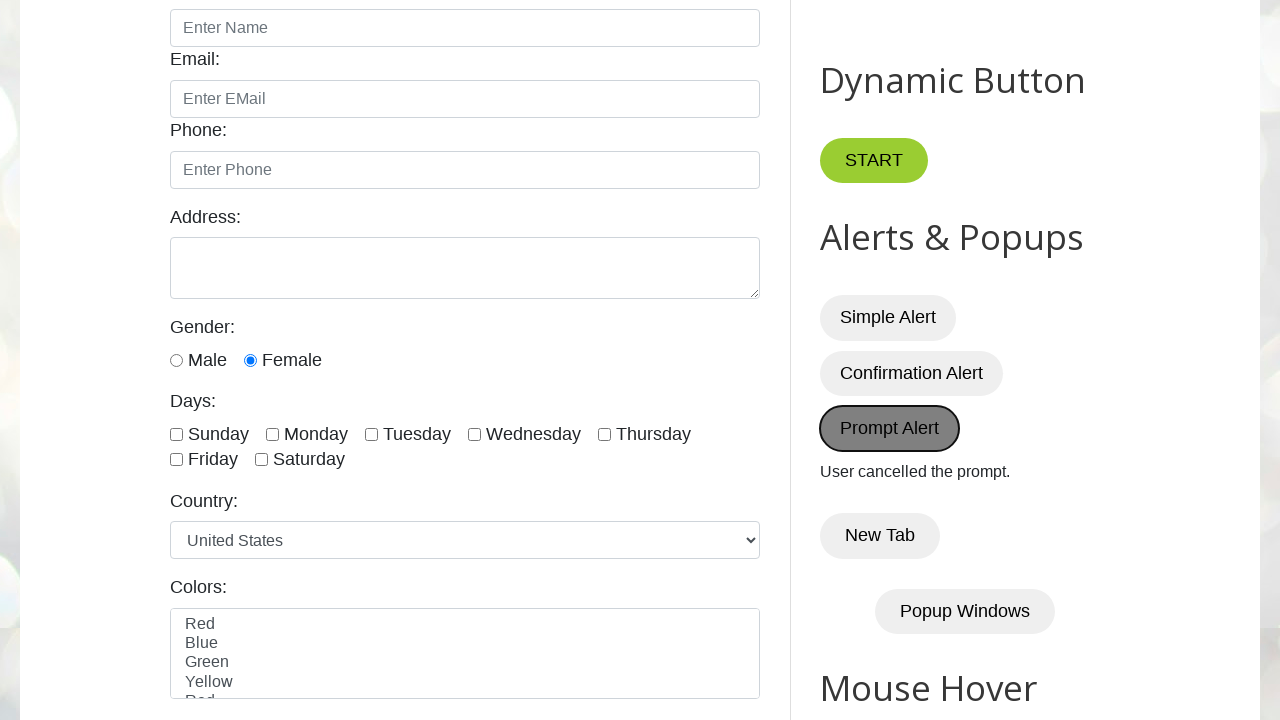